Navigates to the Frameworks category page and verifies the URL

Starting URL: https://www.automatedtestingwithtuyen.com/

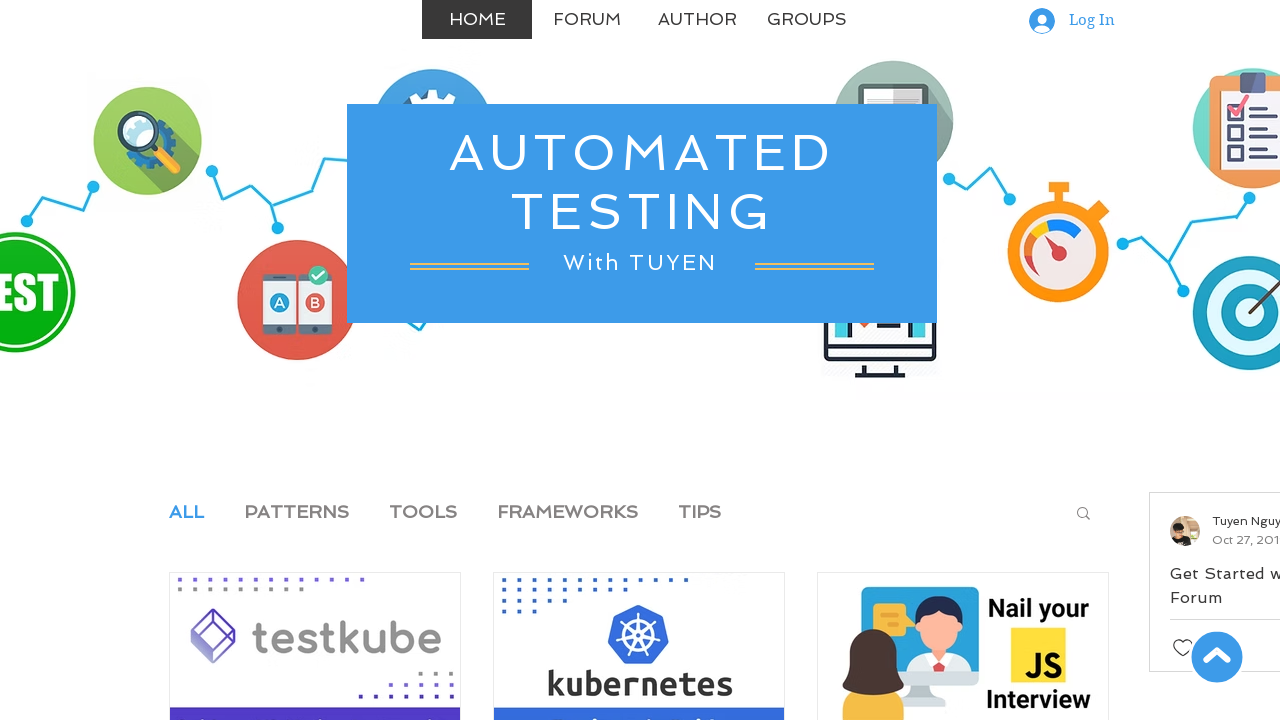

Navigated to Frameworks category page
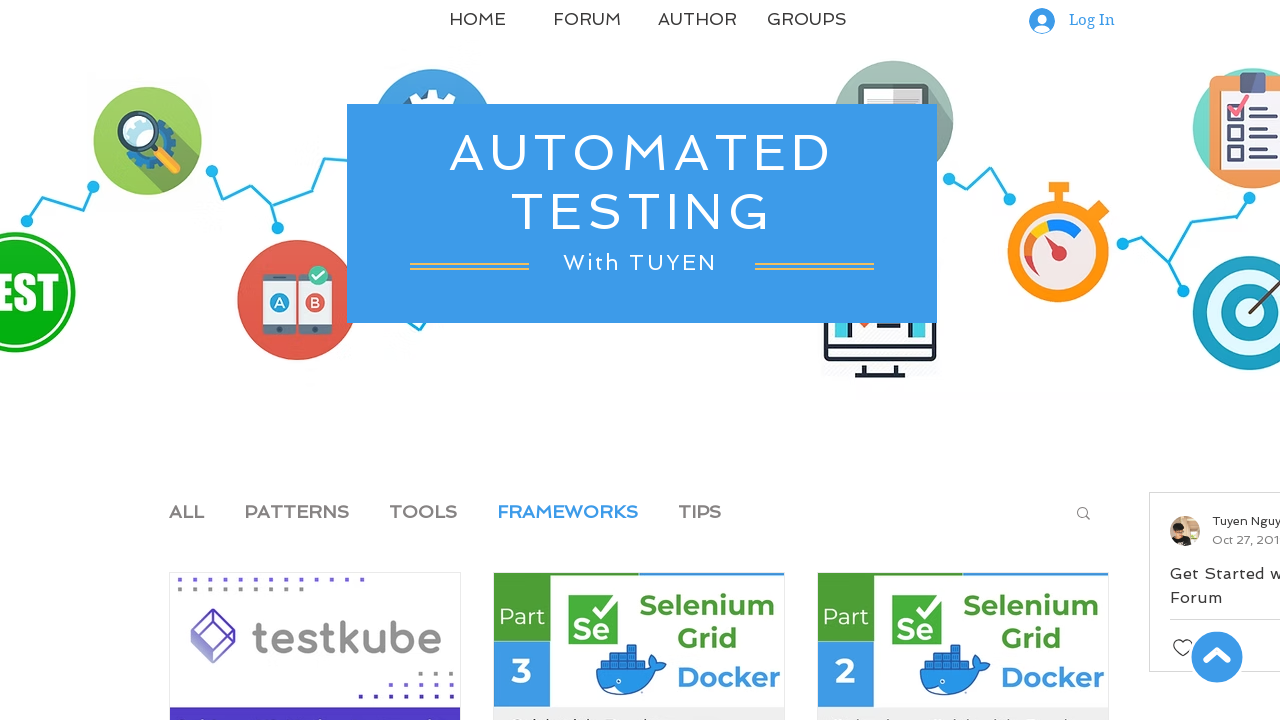

Verified URL matches Frameworks category page
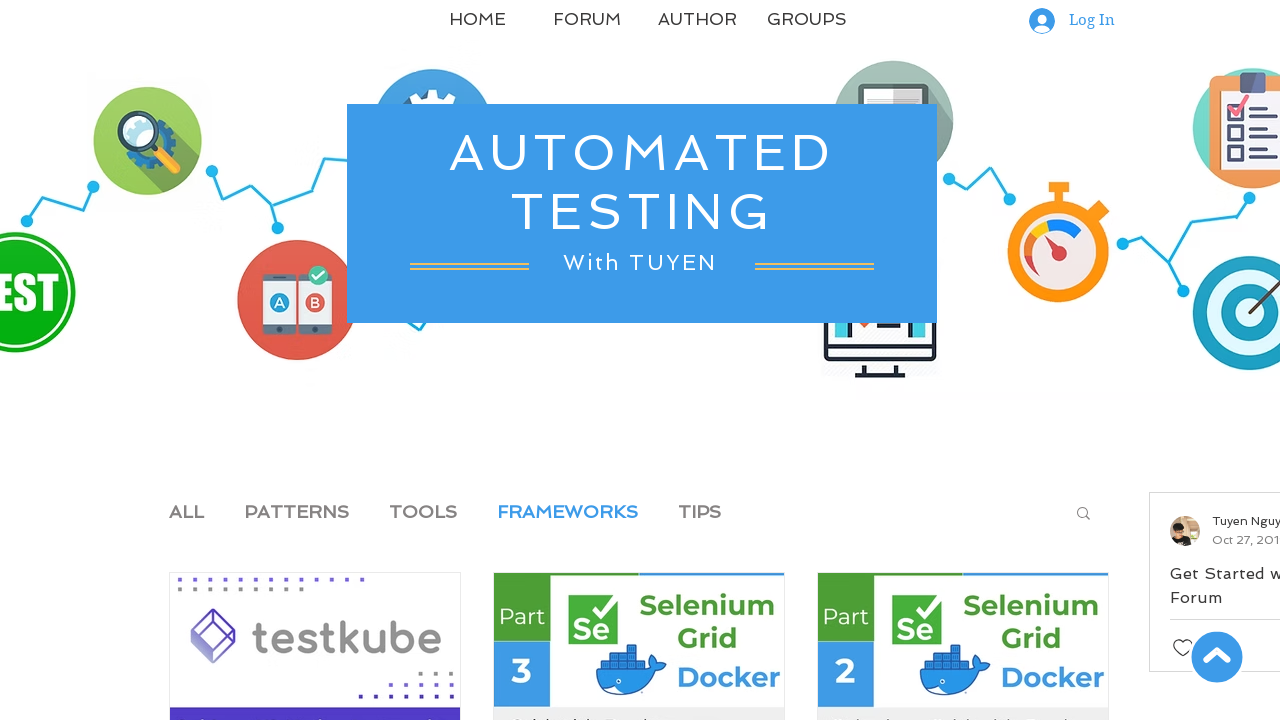

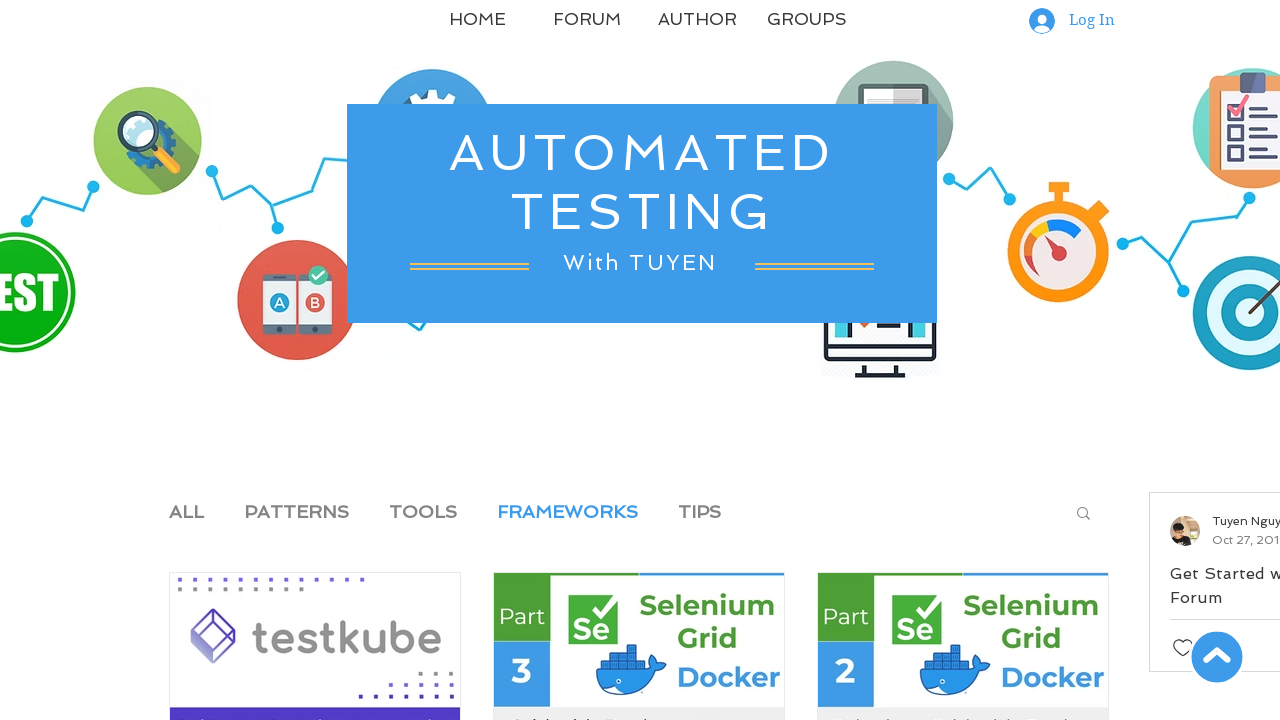